Tests that other controls are hidden when editing a todo item

Starting URL: https://demo.playwright.dev/todomvc

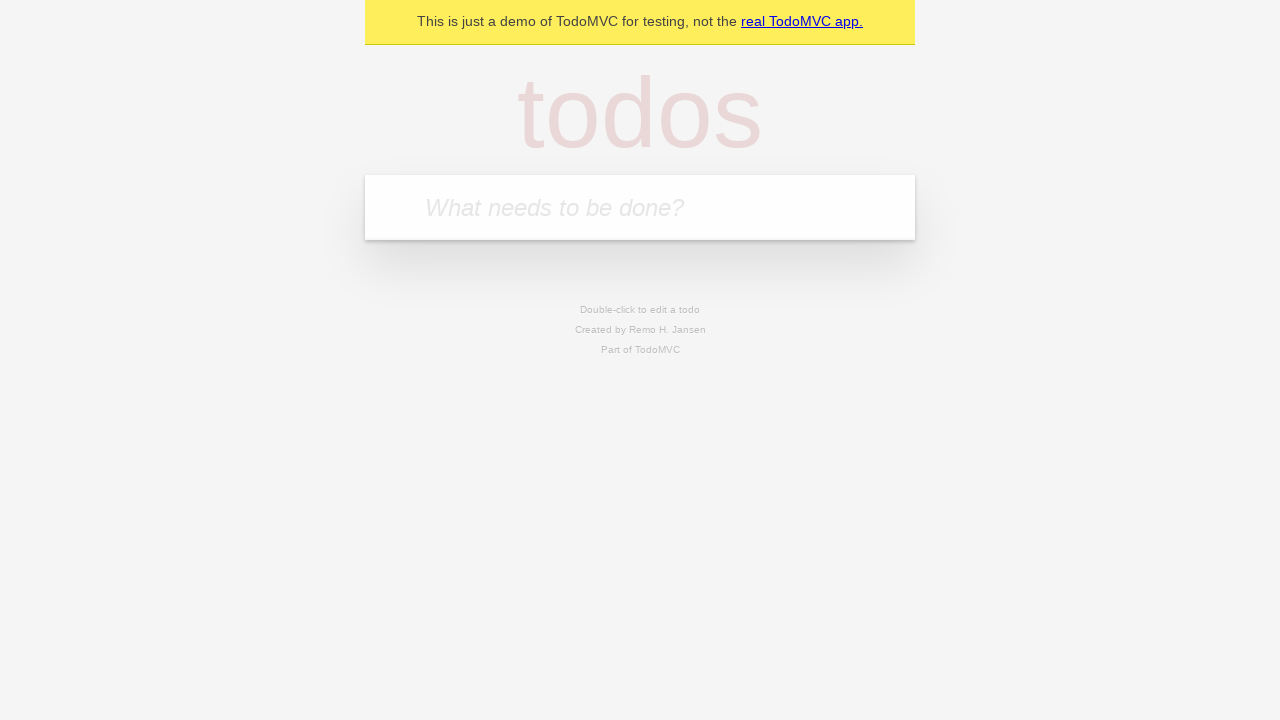

Filled new todo field with 'buy some cheese' on internal:attr=[placeholder="What needs to be done?"i]
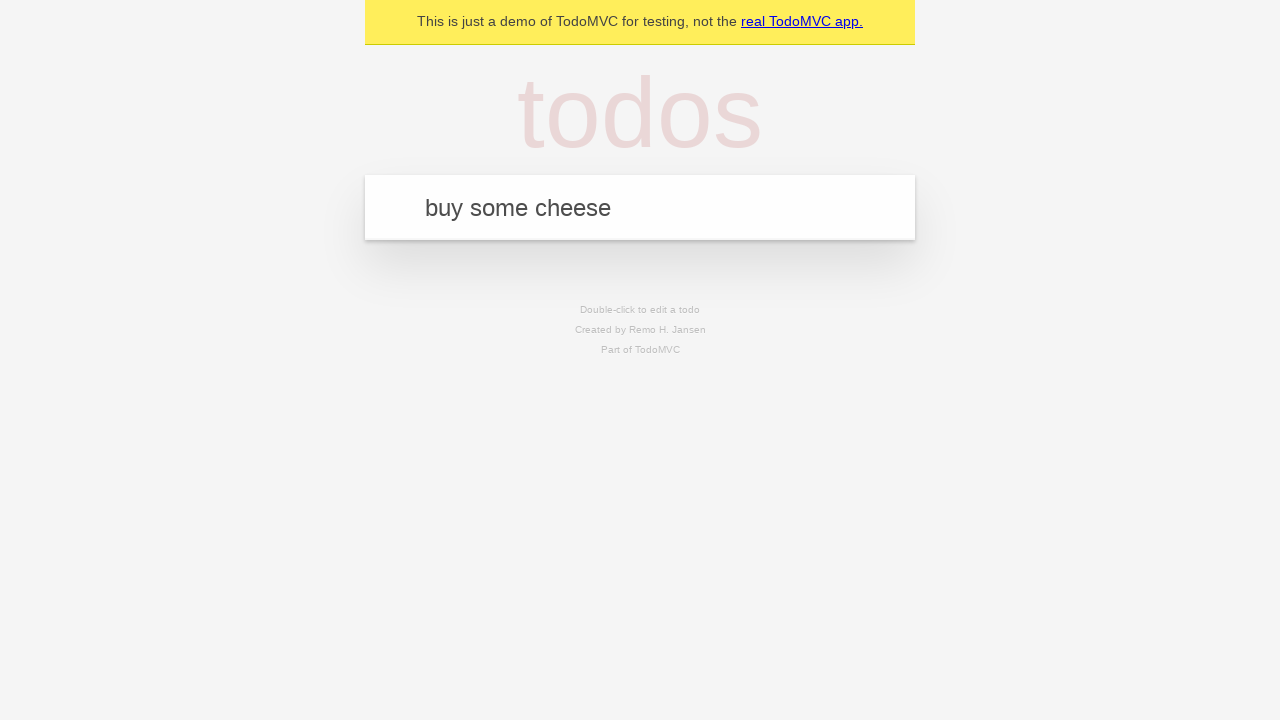

Pressed Enter to create todo 'buy some cheese' on internal:attr=[placeholder="What needs to be done?"i]
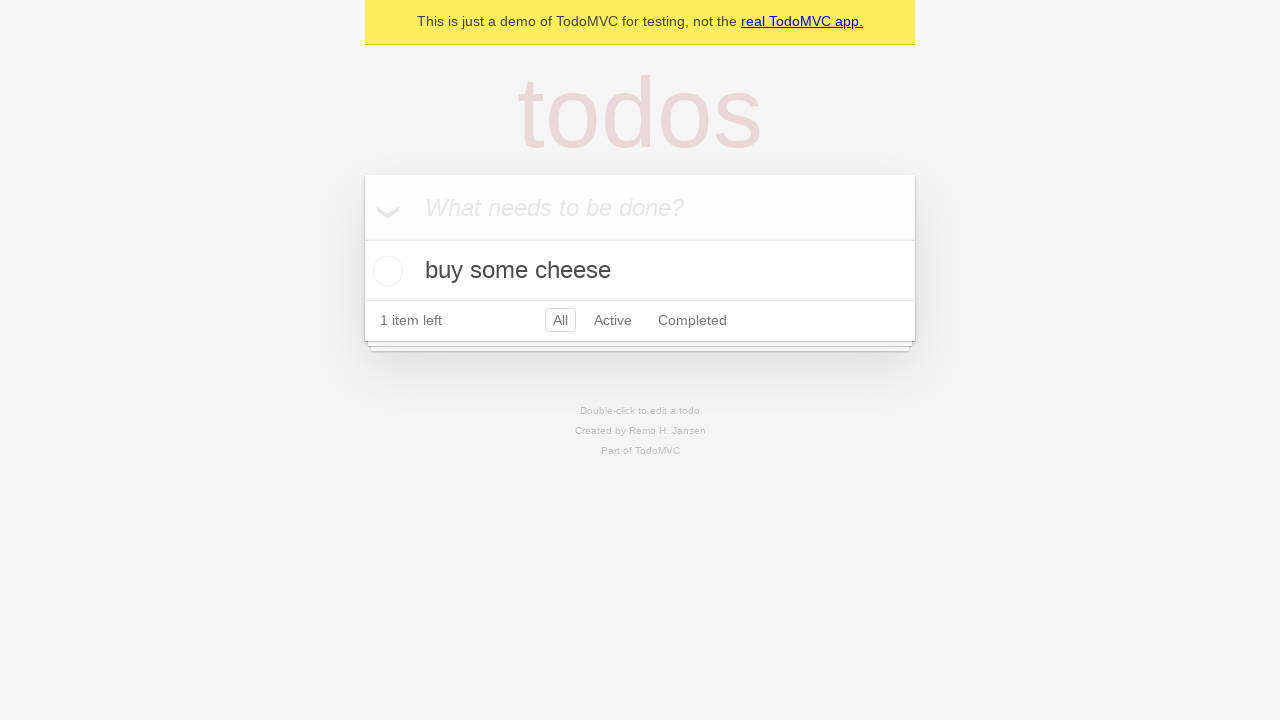

Filled new todo field with 'feed the cat' on internal:attr=[placeholder="What needs to be done?"i]
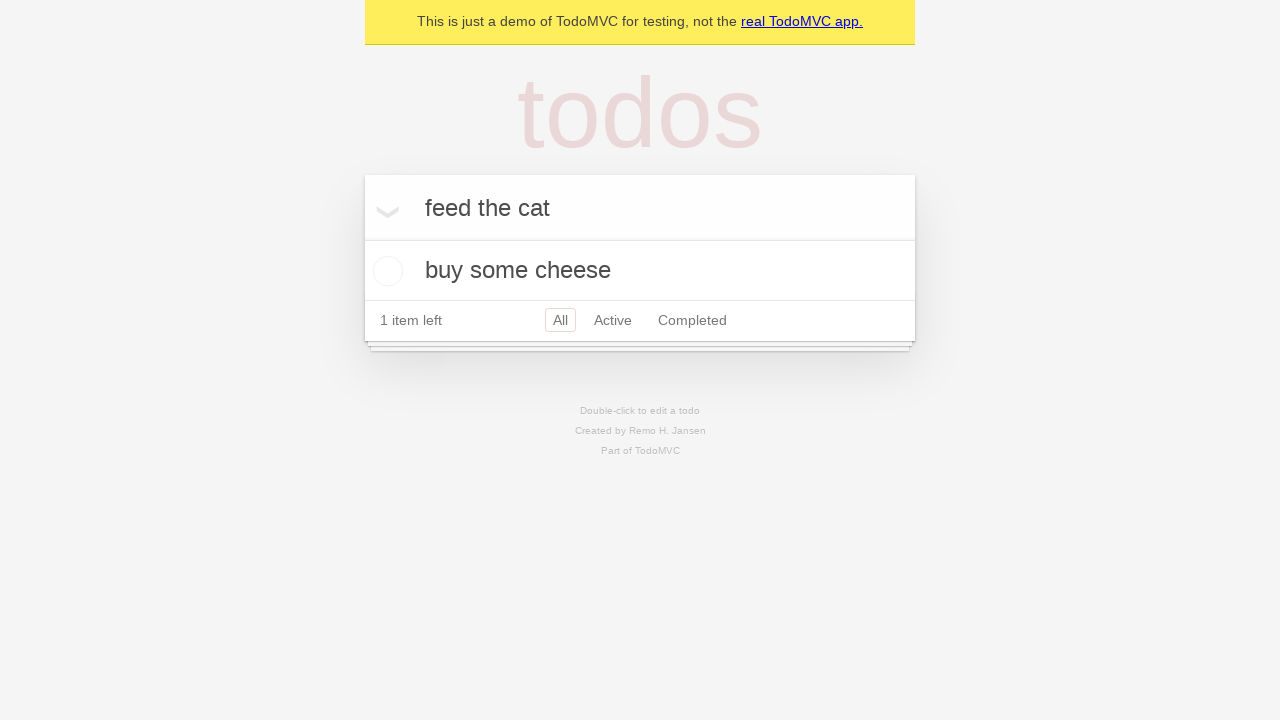

Pressed Enter to create todo 'feed the cat' on internal:attr=[placeholder="What needs to be done?"i]
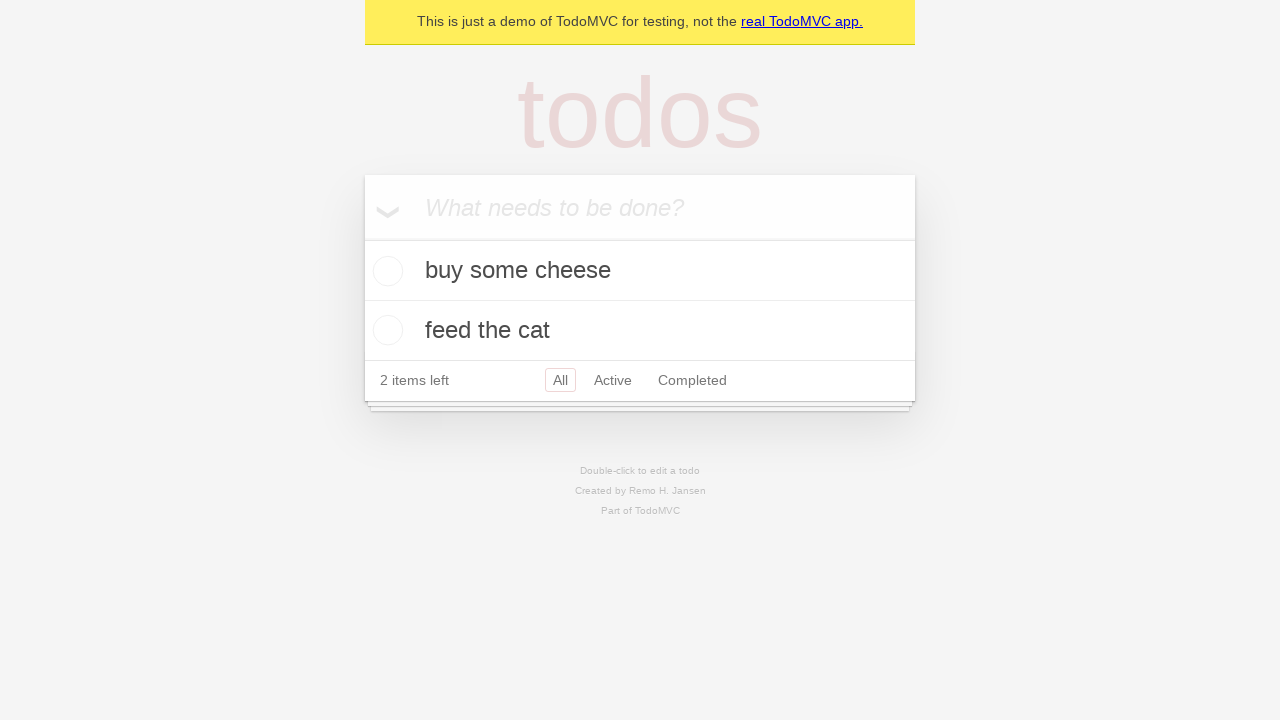

Filled new todo field with 'book a doctors appointment' on internal:attr=[placeholder="What needs to be done?"i]
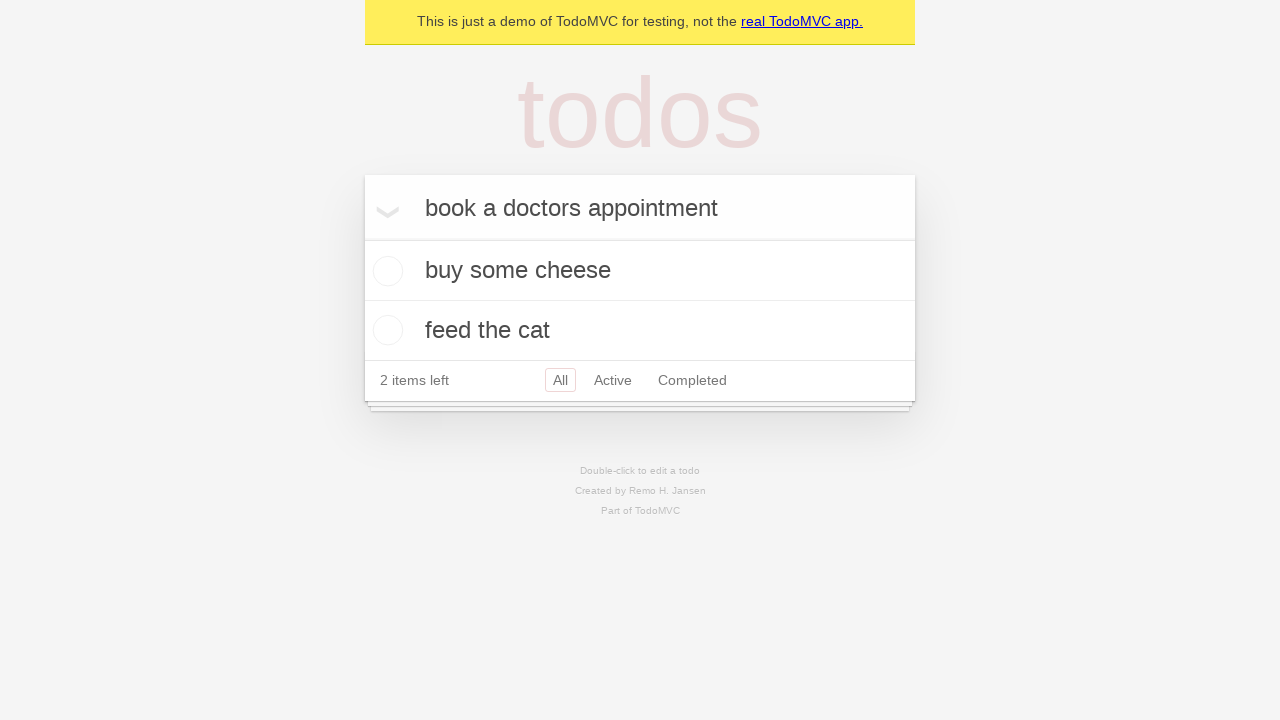

Pressed Enter to create todo 'book a doctors appointment' on internal:attr=[placeholder="What needs to be done?"i]
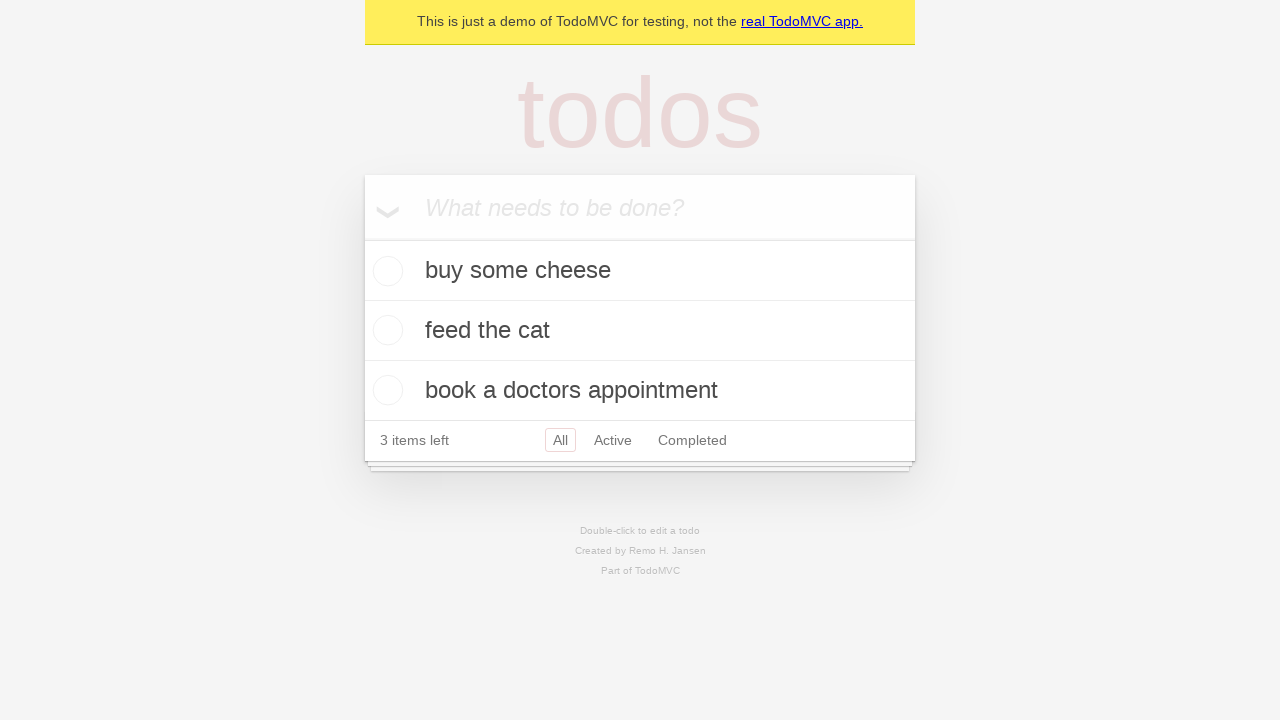

Double-clicked second todo item to start editing at (640, 331) on internal:testid=[data-testid="todo-item"s] >> nth=1
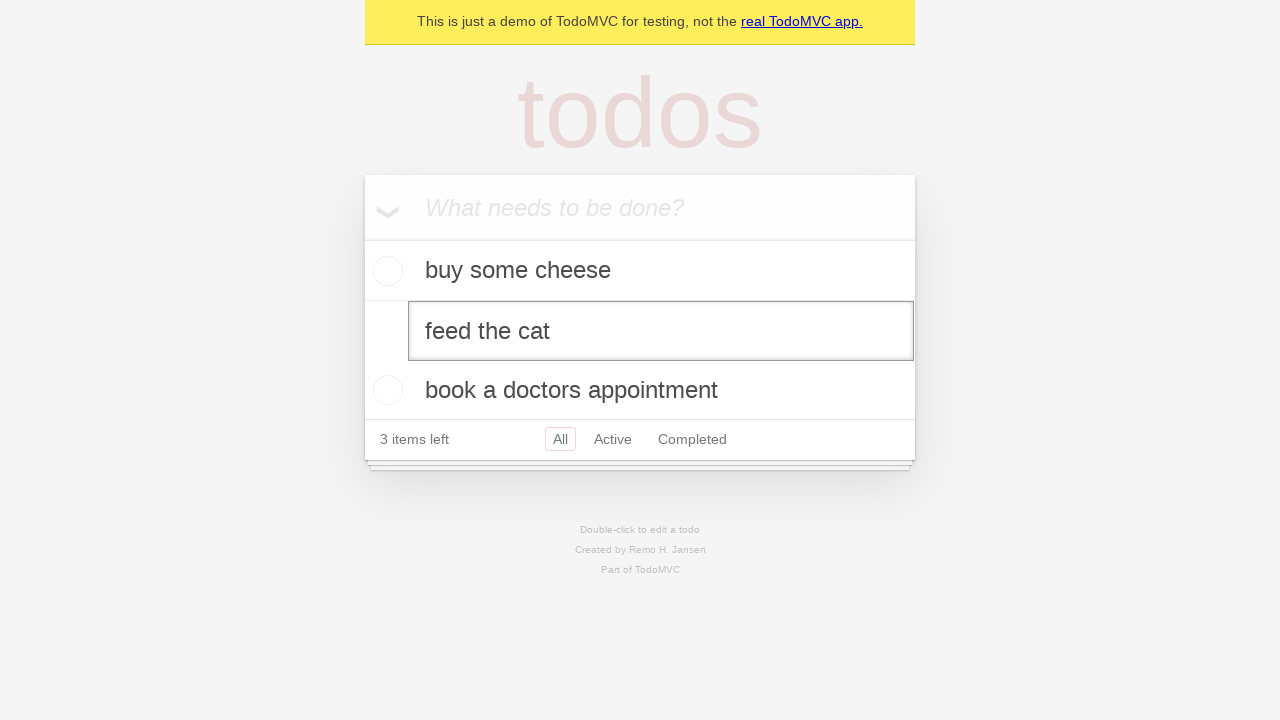

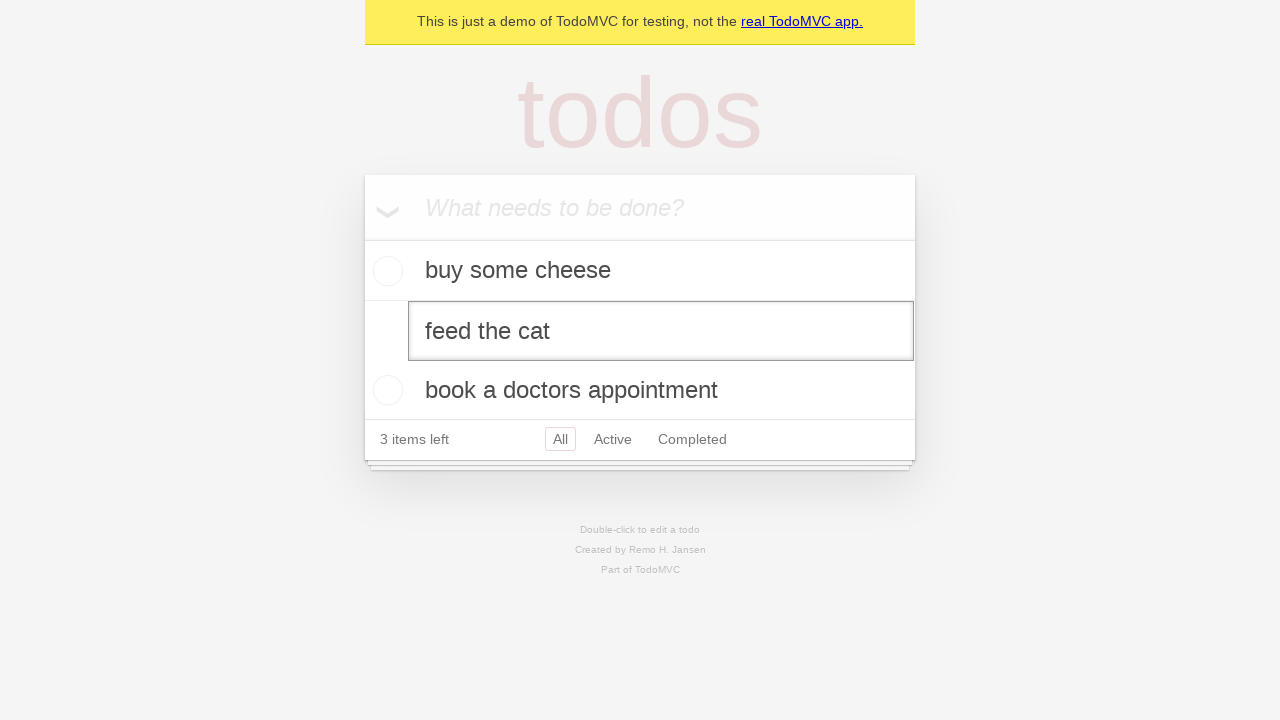